Tests drag and drop functionality by switching to an iframe and dragging an element from a source position to a target droppable area on the jQueryUI demo page.

Starting URL: https://jqueryui.com/droppable/

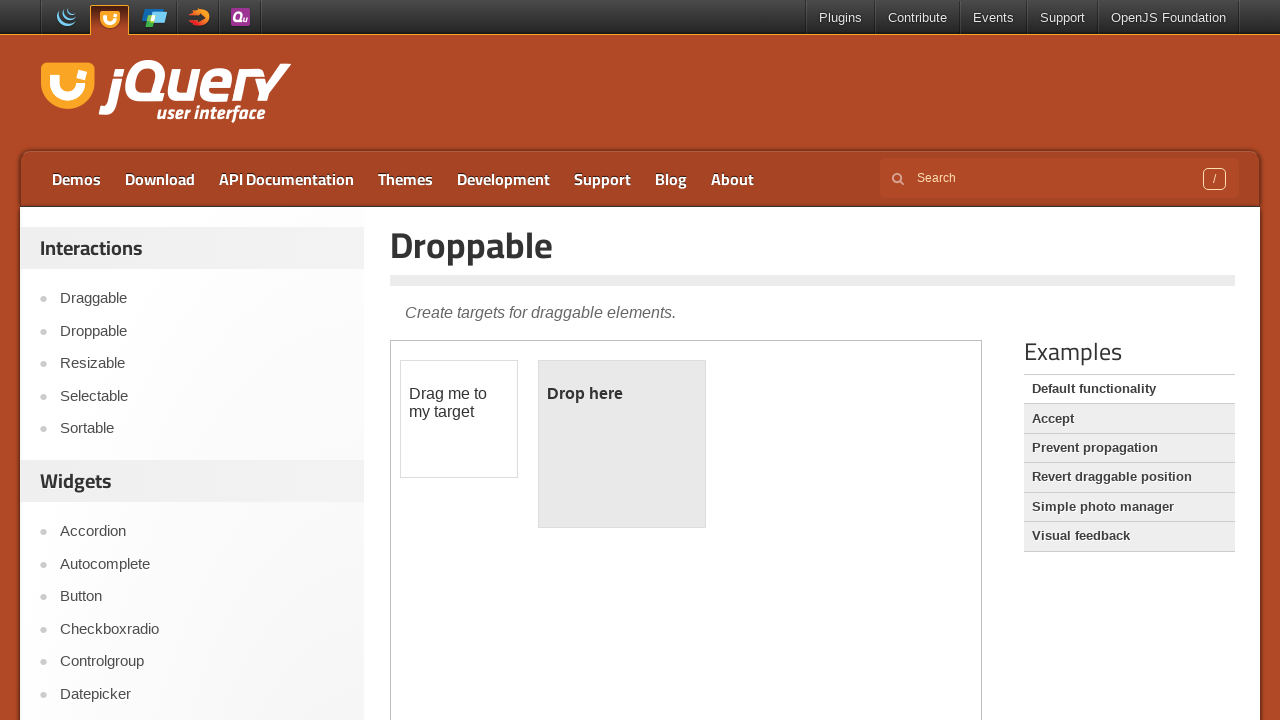

Located iframe containing drag and drop demo
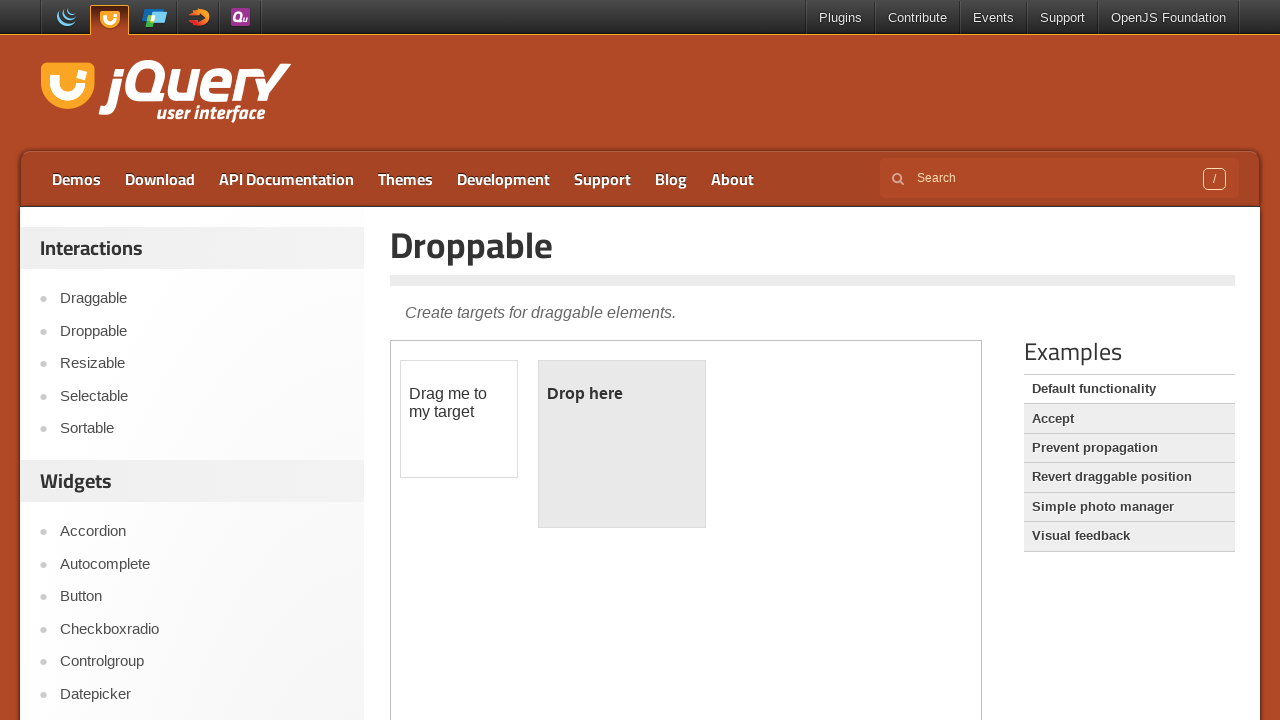

Located draggable source element
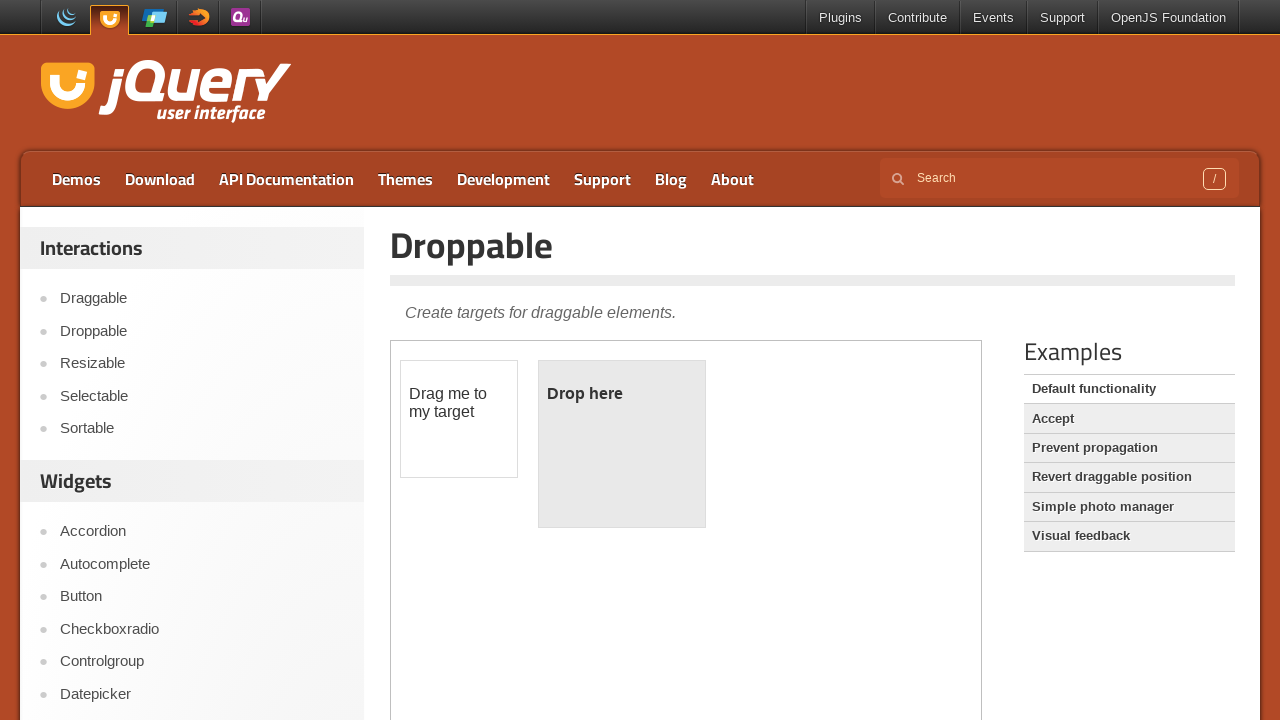

Located droppable target element
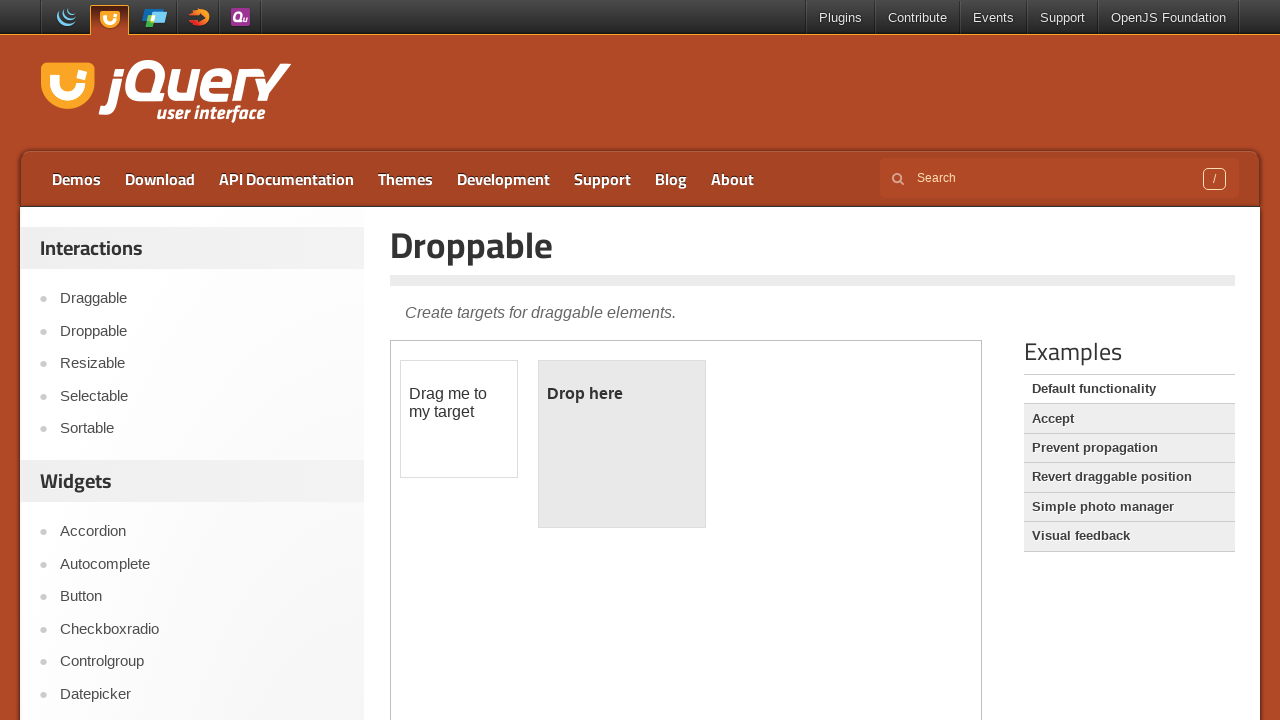

Dragged source element to target droppable area at (622, 444)
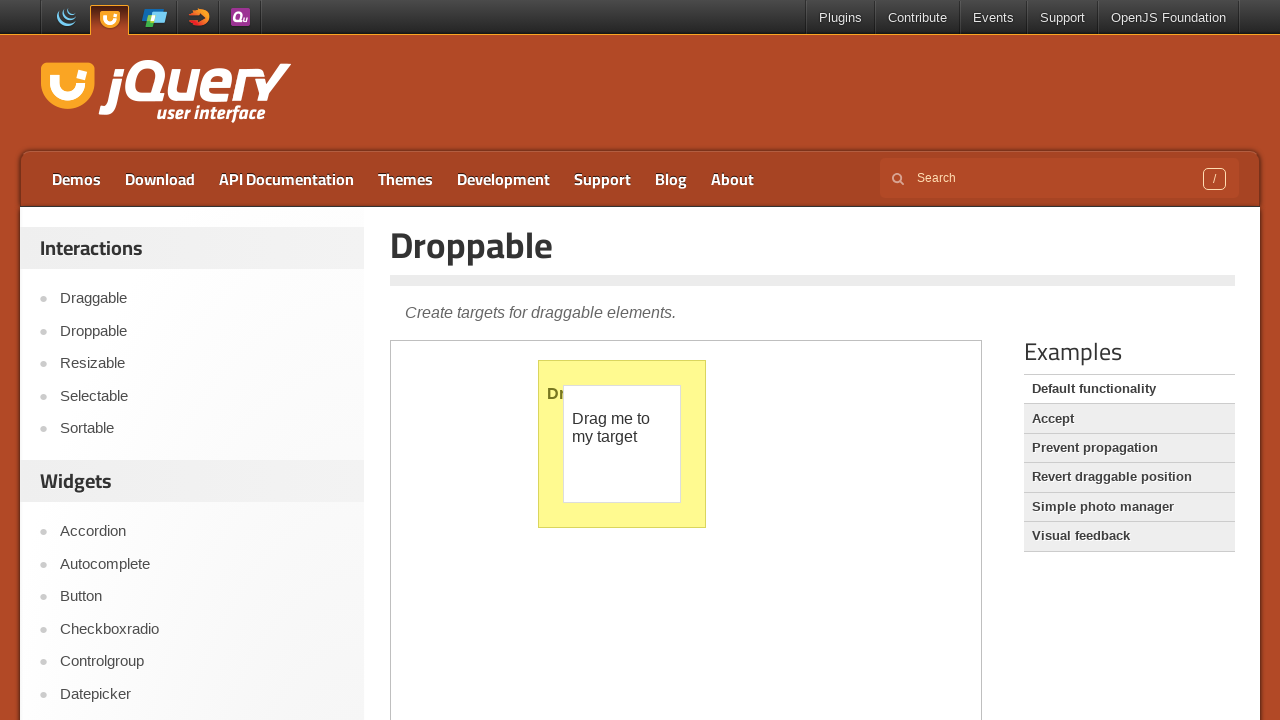

Verified droppable element is visible after drag and drop
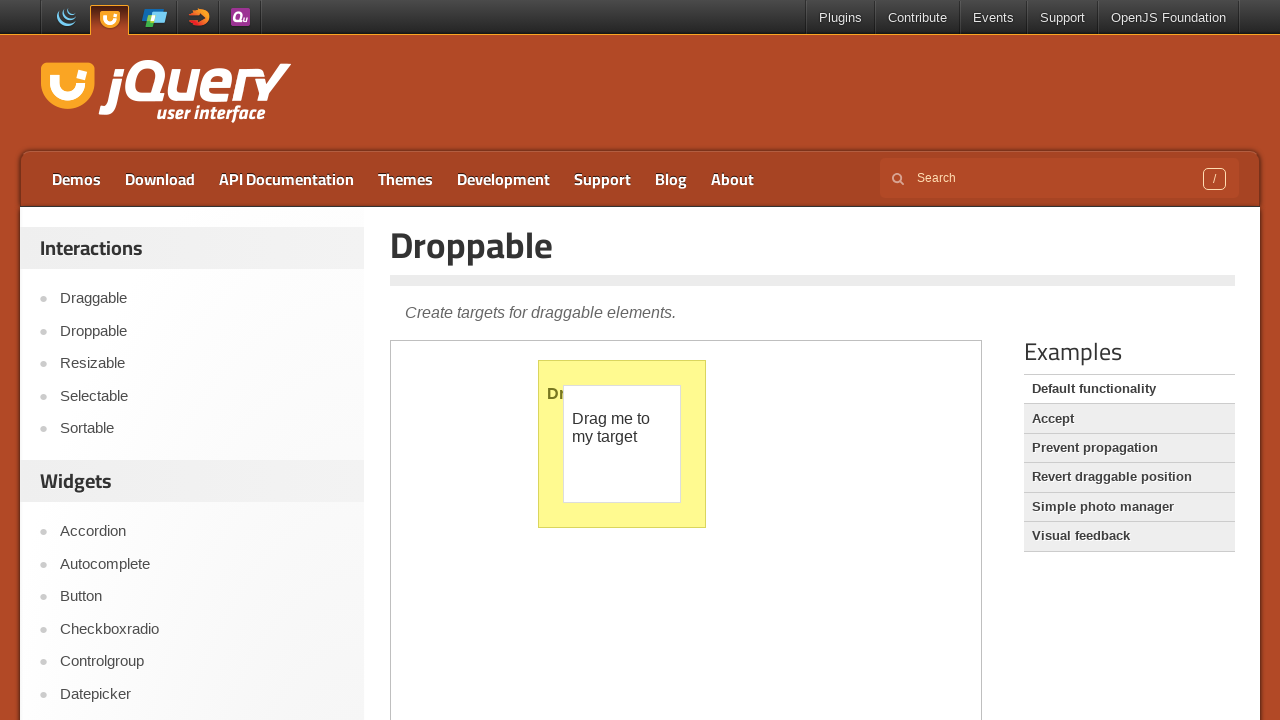

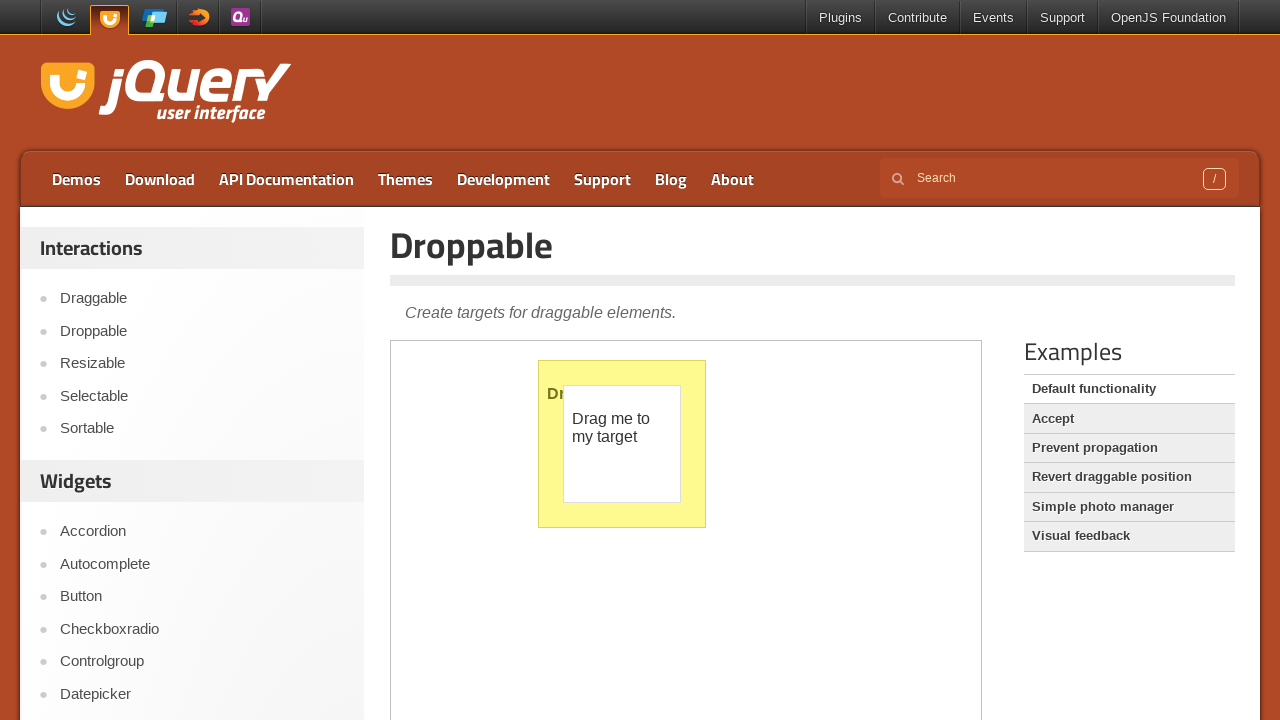